Tests child window handling by clicking a link that opens a new page, extracting text from the new page, and using that text to fill a field on the original page

Starting URL: https://rahulshettyacademy.com/loginpagePractise/

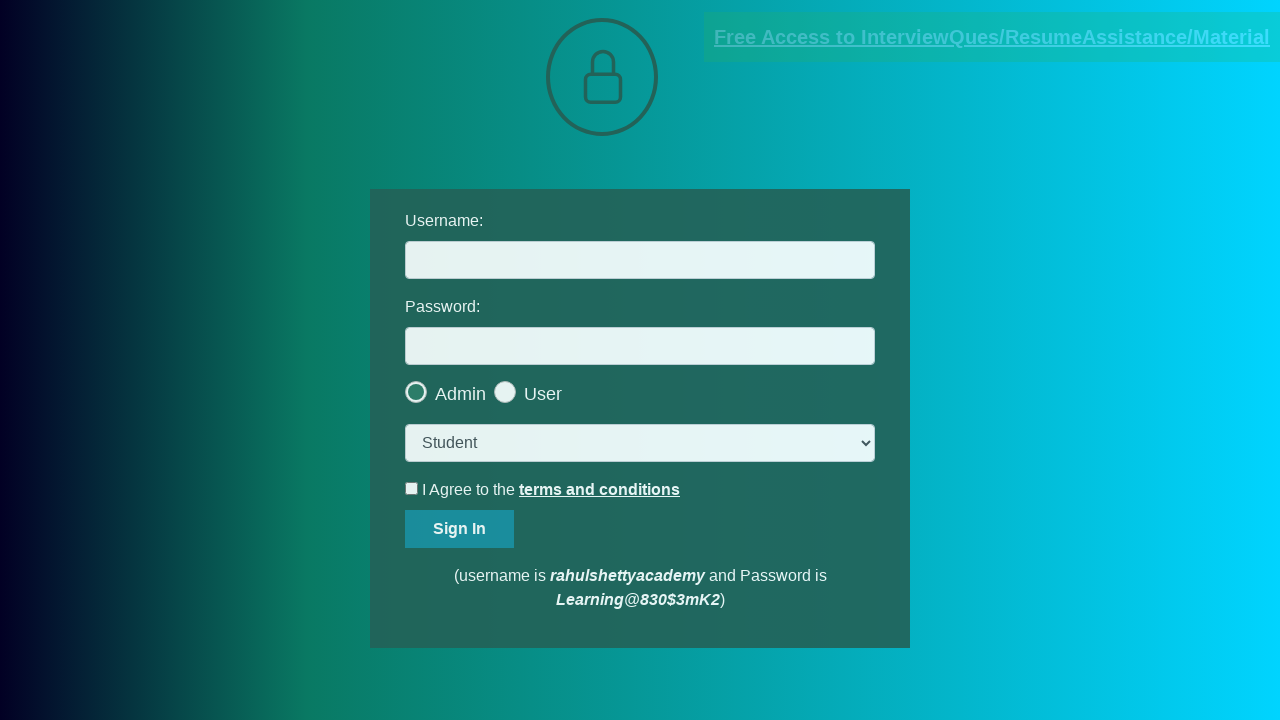

Located document request link
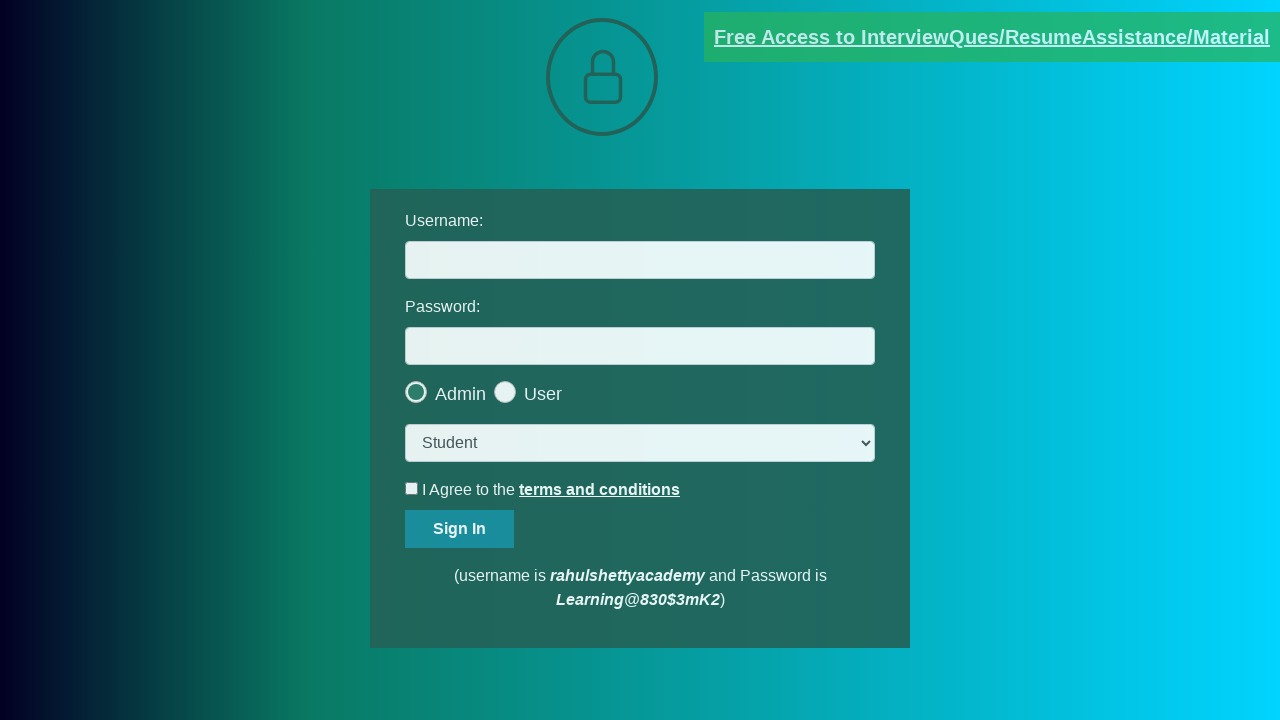

Clicked document request link and new page opened at (992, 37) on [href*='documents-request']
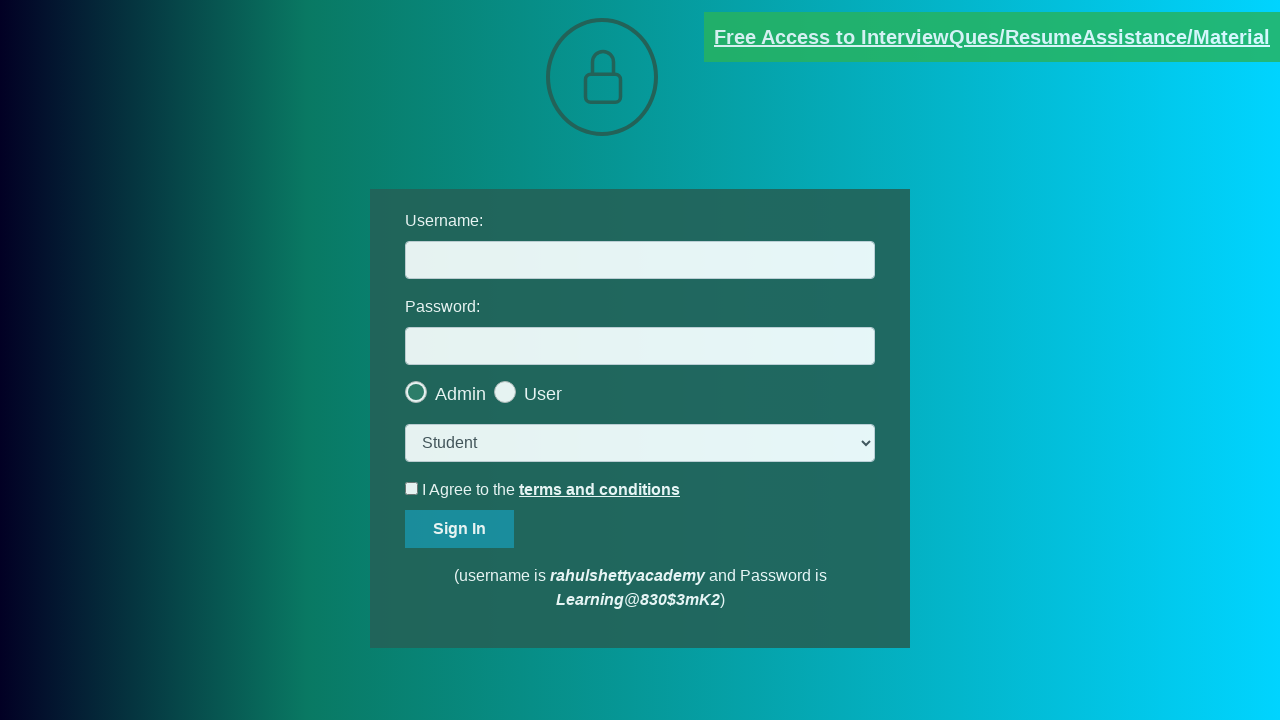

Captured new page object from child window
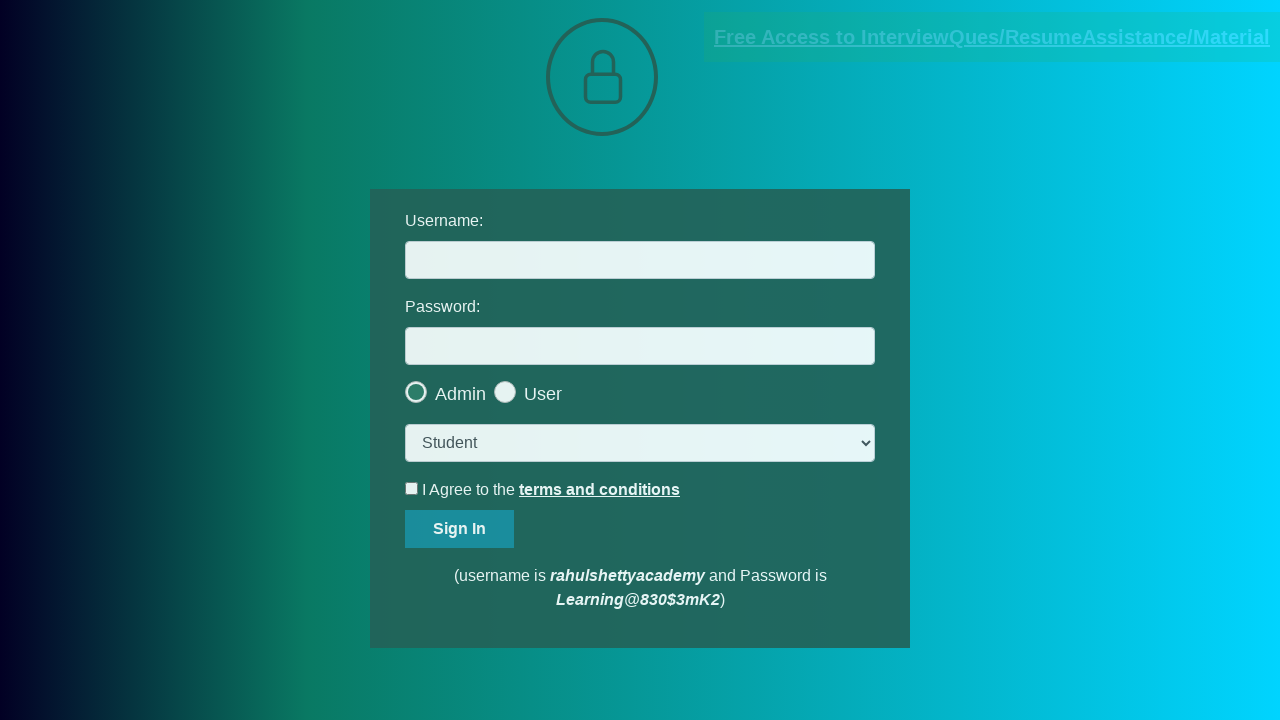

New page fully loaded
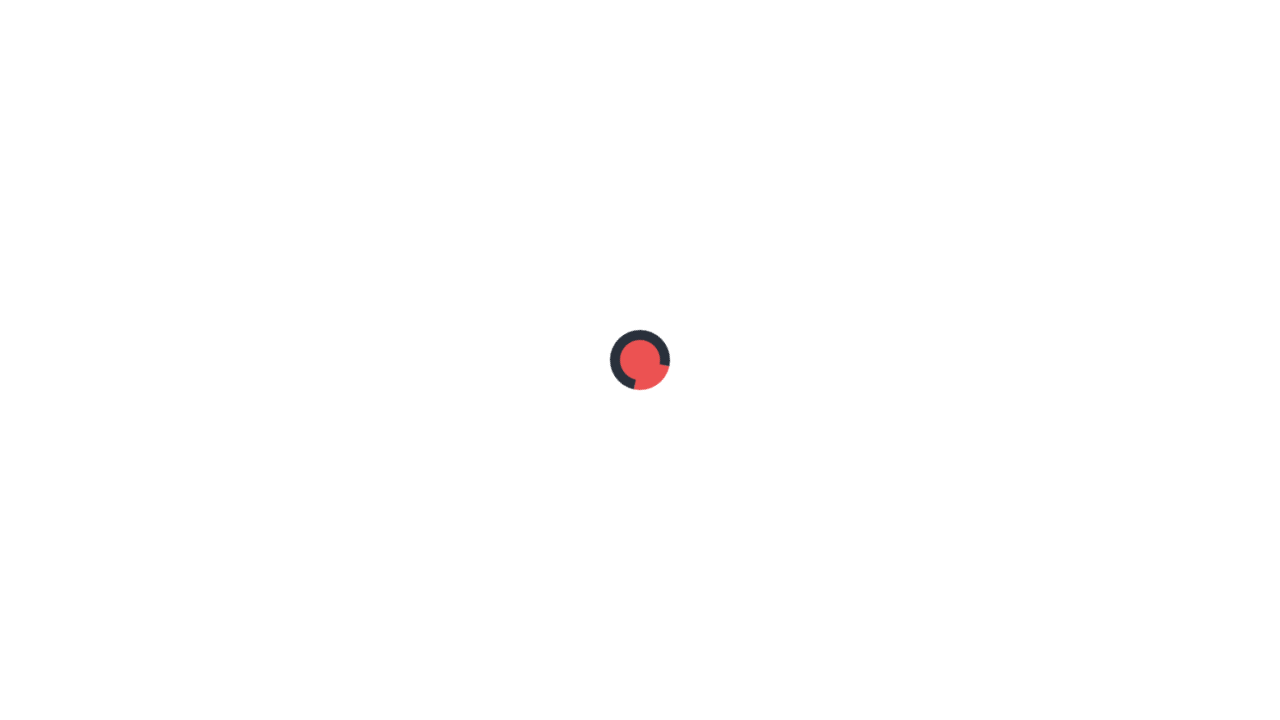

Extracted text from red element: 'Please email us at mentor@rahulshettyacademy.com with below template to receive response '
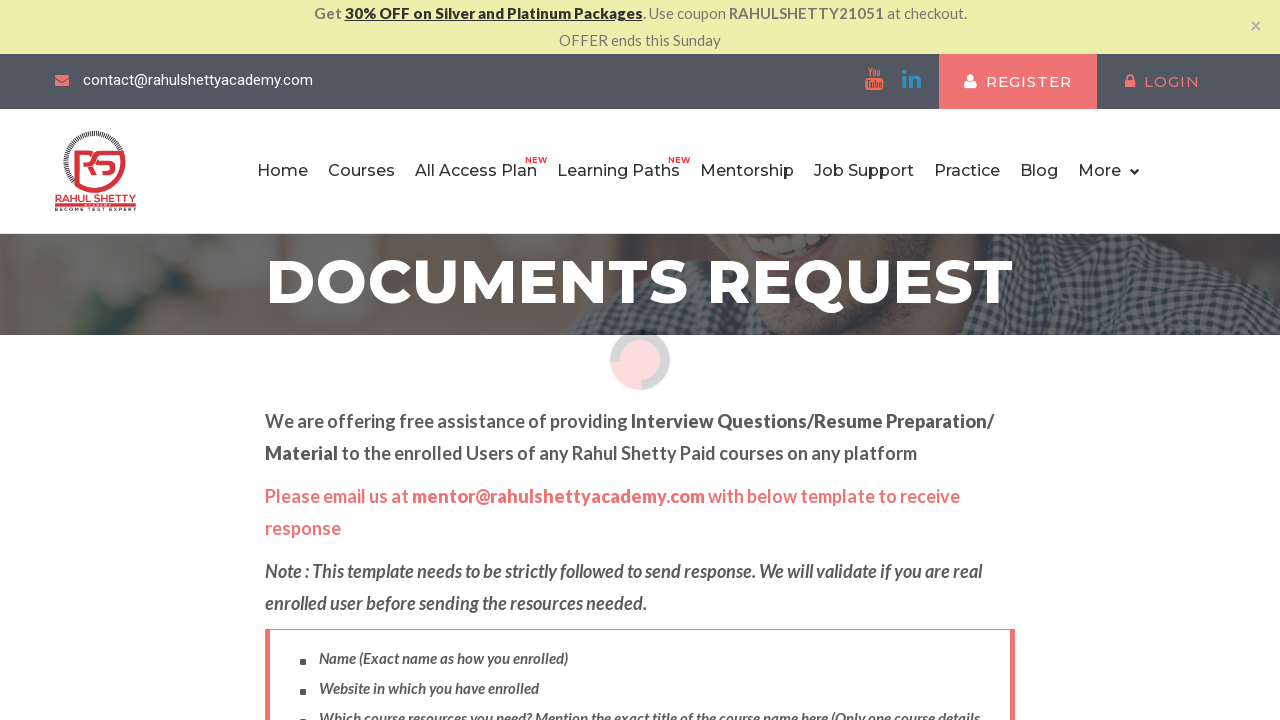

Parsed domain from email text: 'rahulshettyacademy.com'
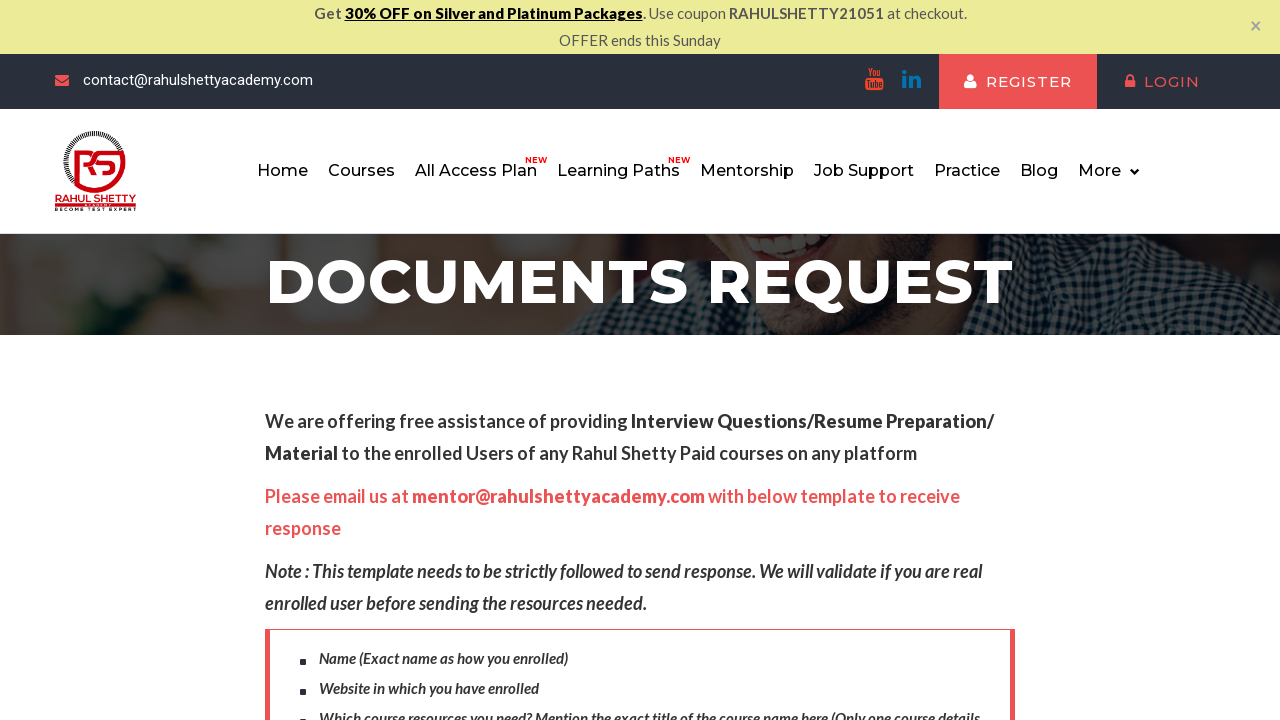

Filled username field with extracted domain: 'rahulshettyacademy.com' on #username
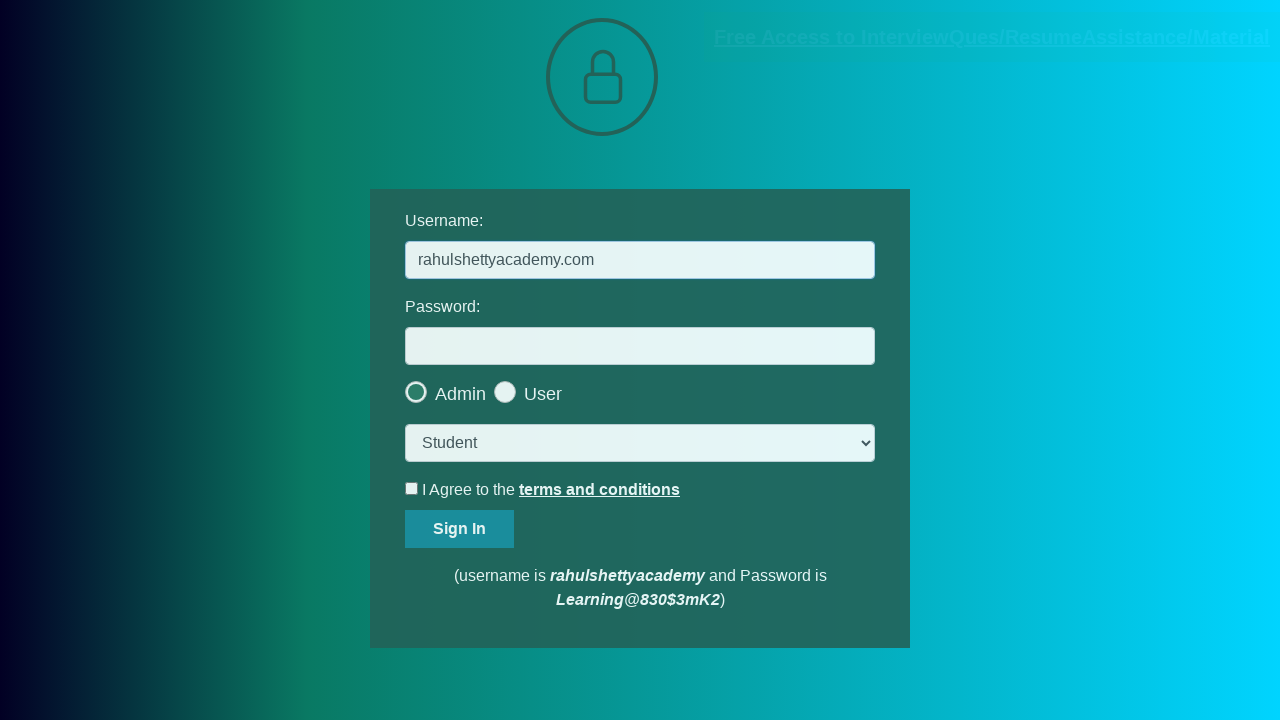

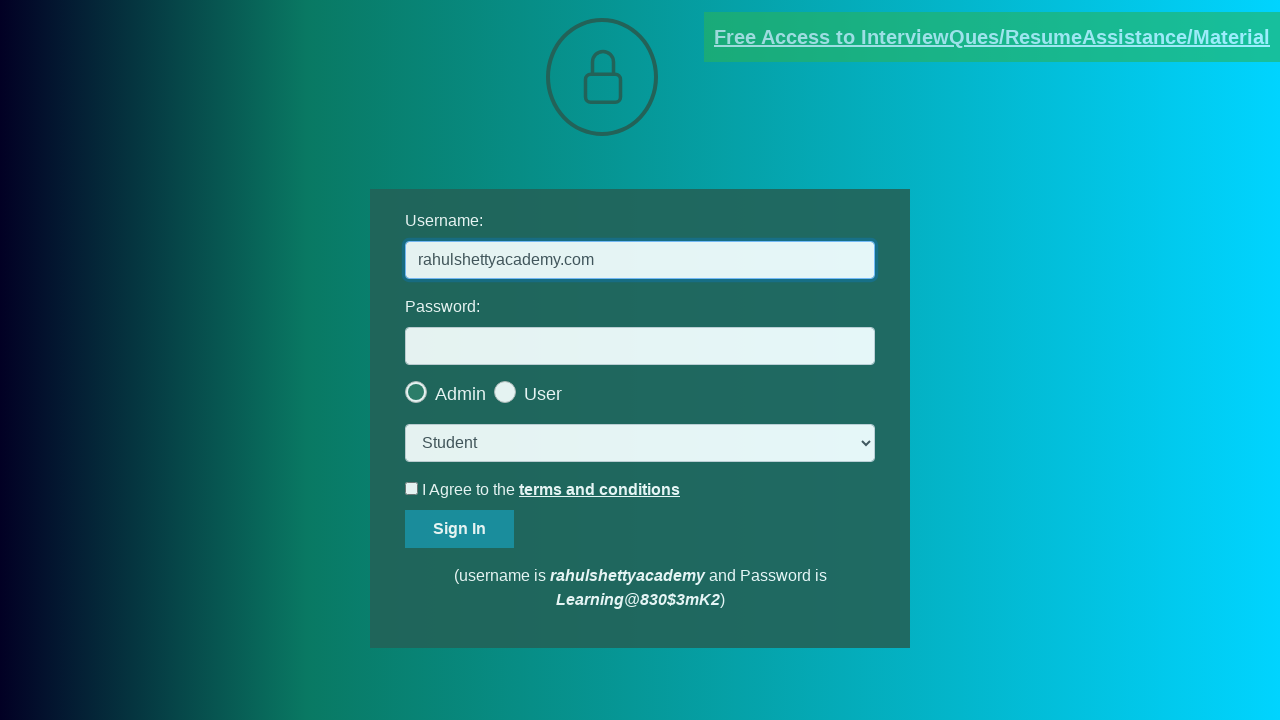